Tests modal popup by waiting for it to appear and clicking to close it

Starting URL: https://the-internet.herokuapp.com/entry_ad

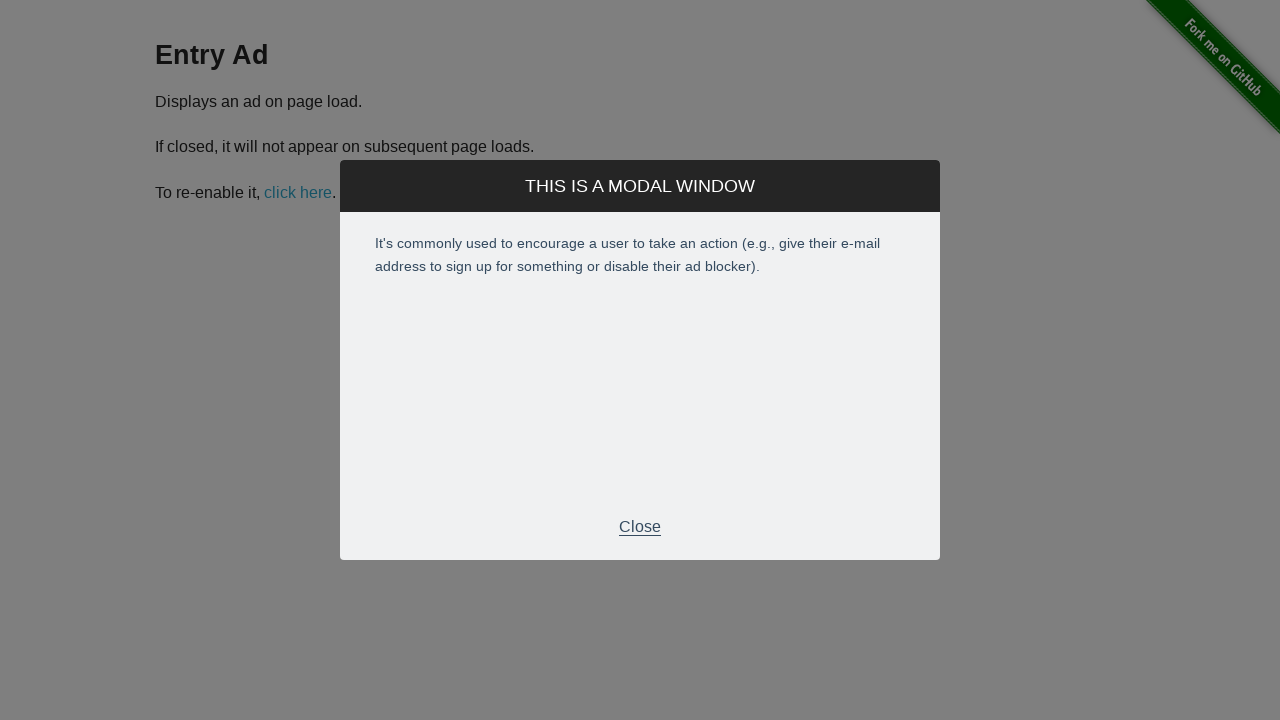

Modal footer appeared and became visible
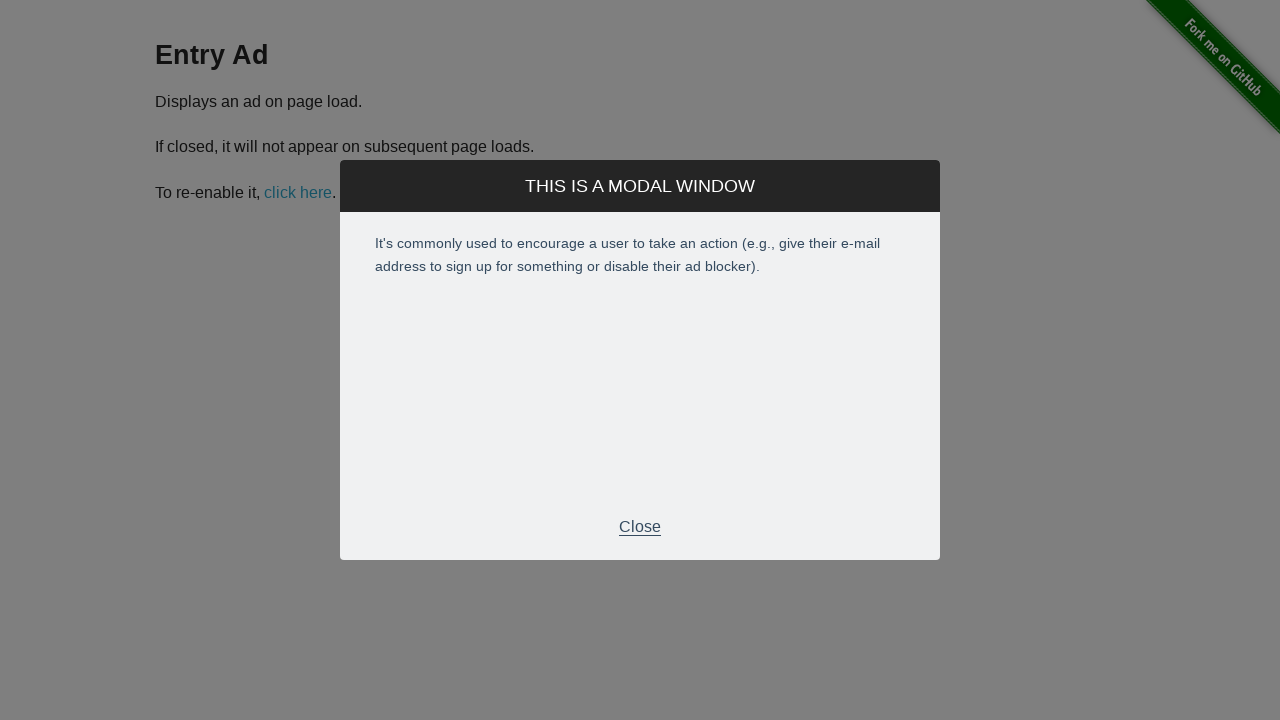

Clicked modal footer to close the popup at (640, 527) on xpath=//div[@class='modal-footer']/p
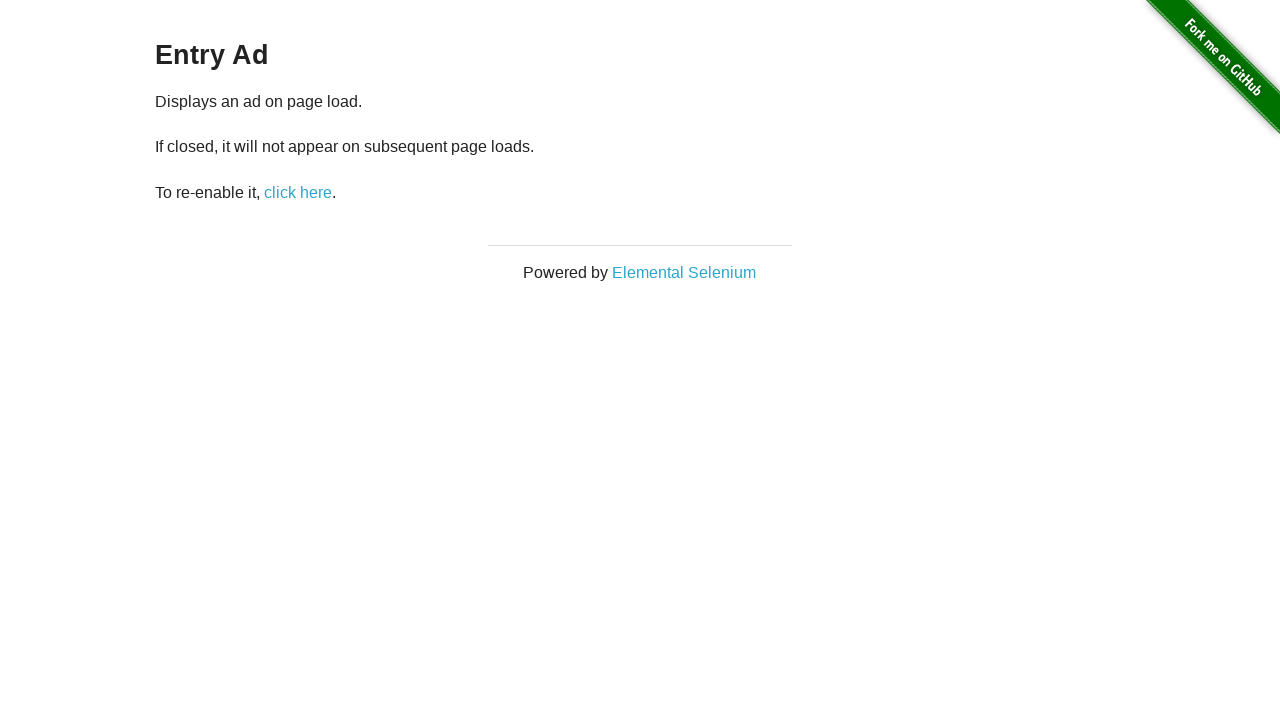

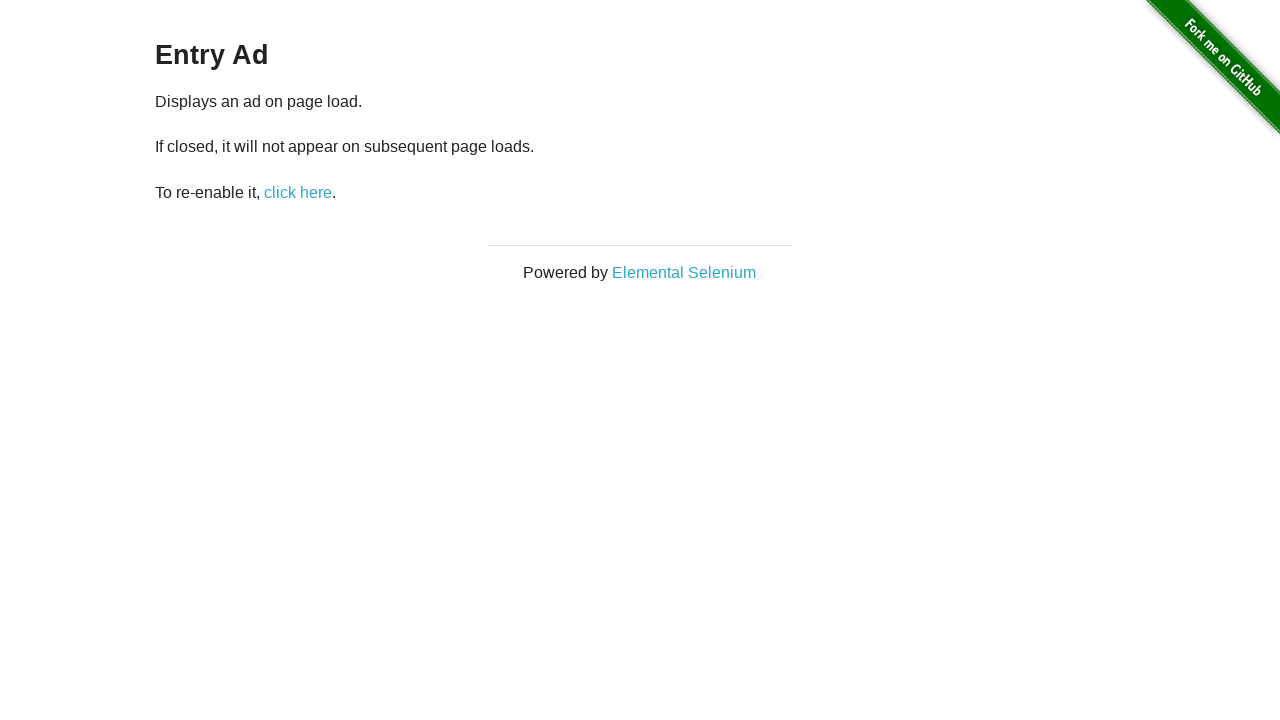